Tests dynamic controls functionality by verifying the state of a text input field and clicking a toggle button to enable/disable it

Starting URL: https://v1.training-support.net/selenium/dynamic-controls

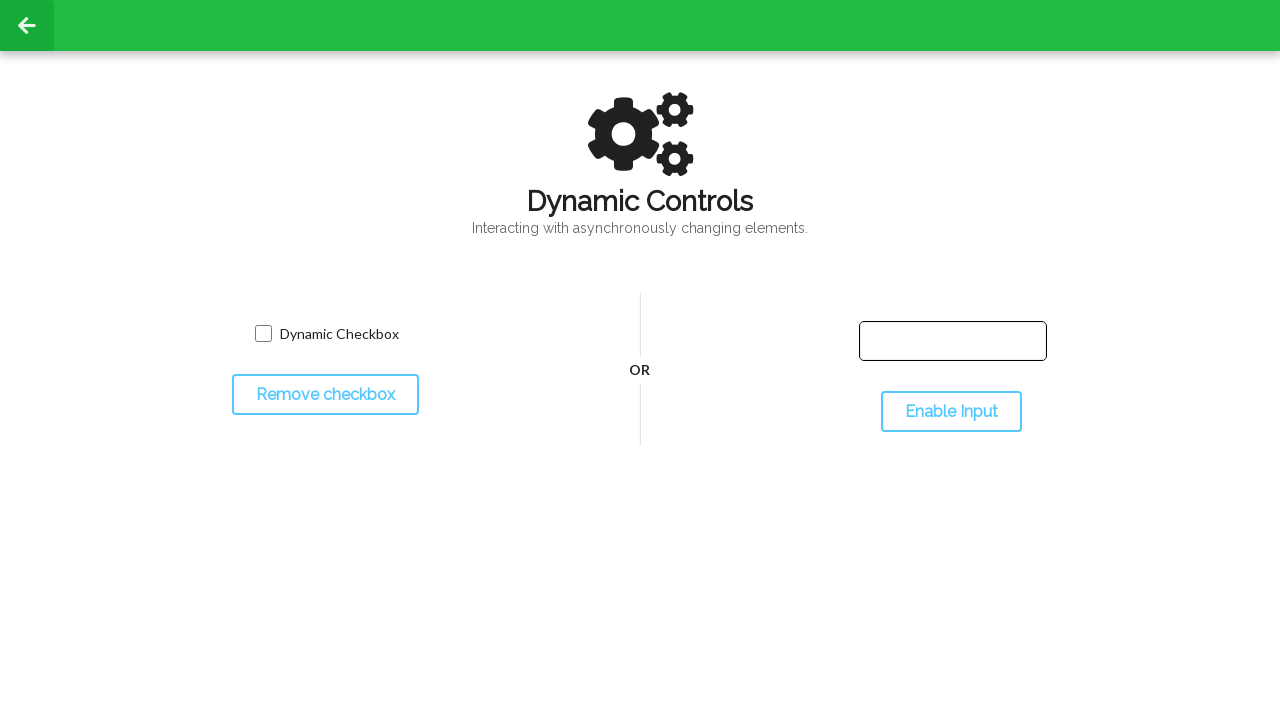

Located the text input field
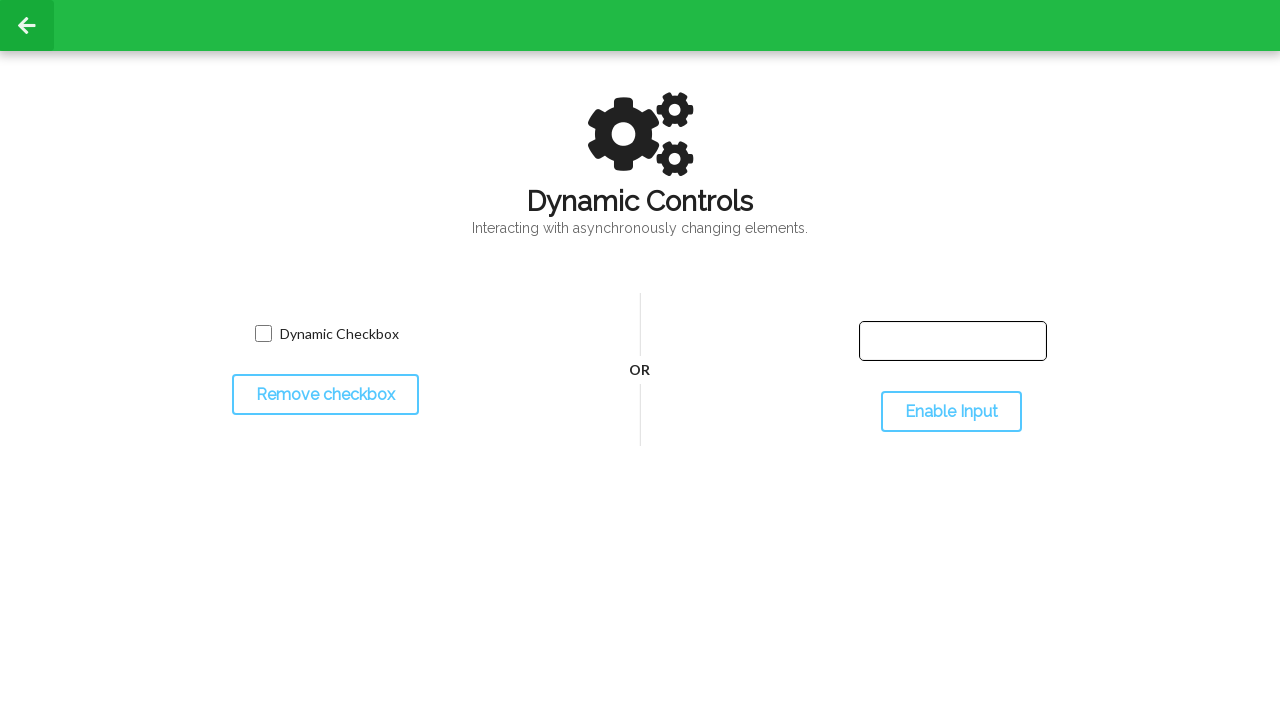

Clicked the toggle button to enable/disable the input field at (951, 412) on #toggleInput
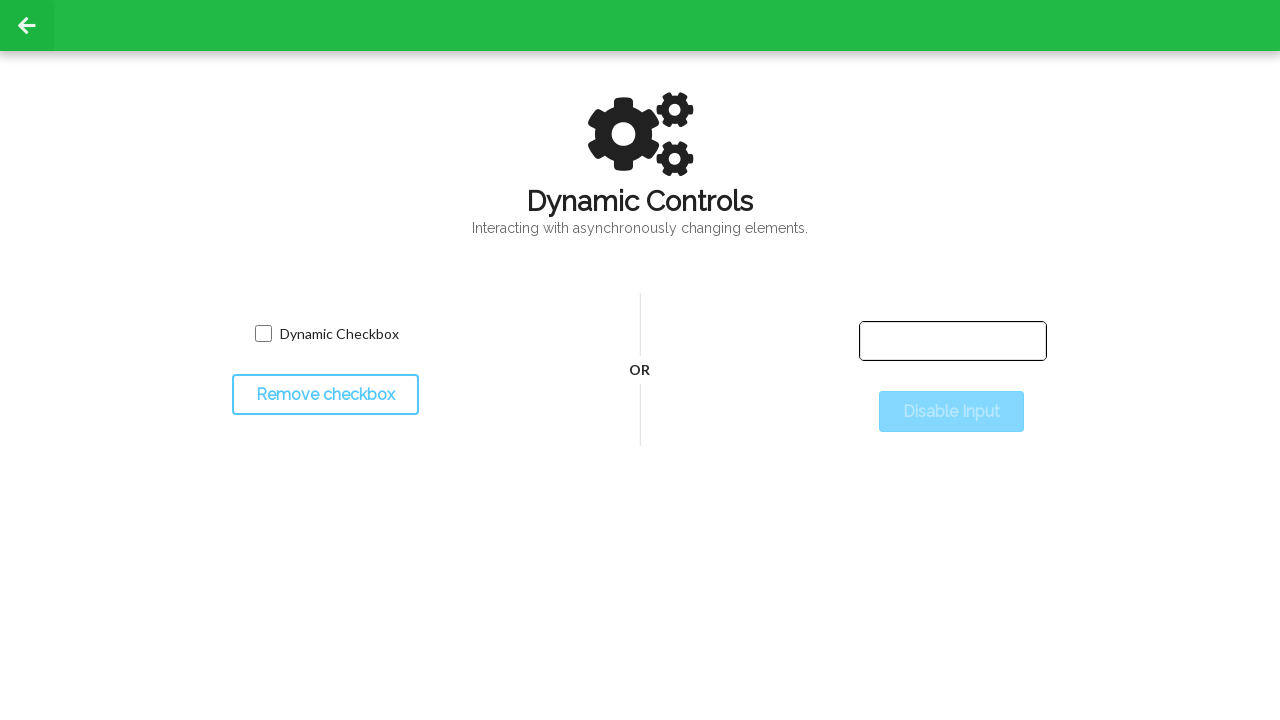

Waited for the input field state to change
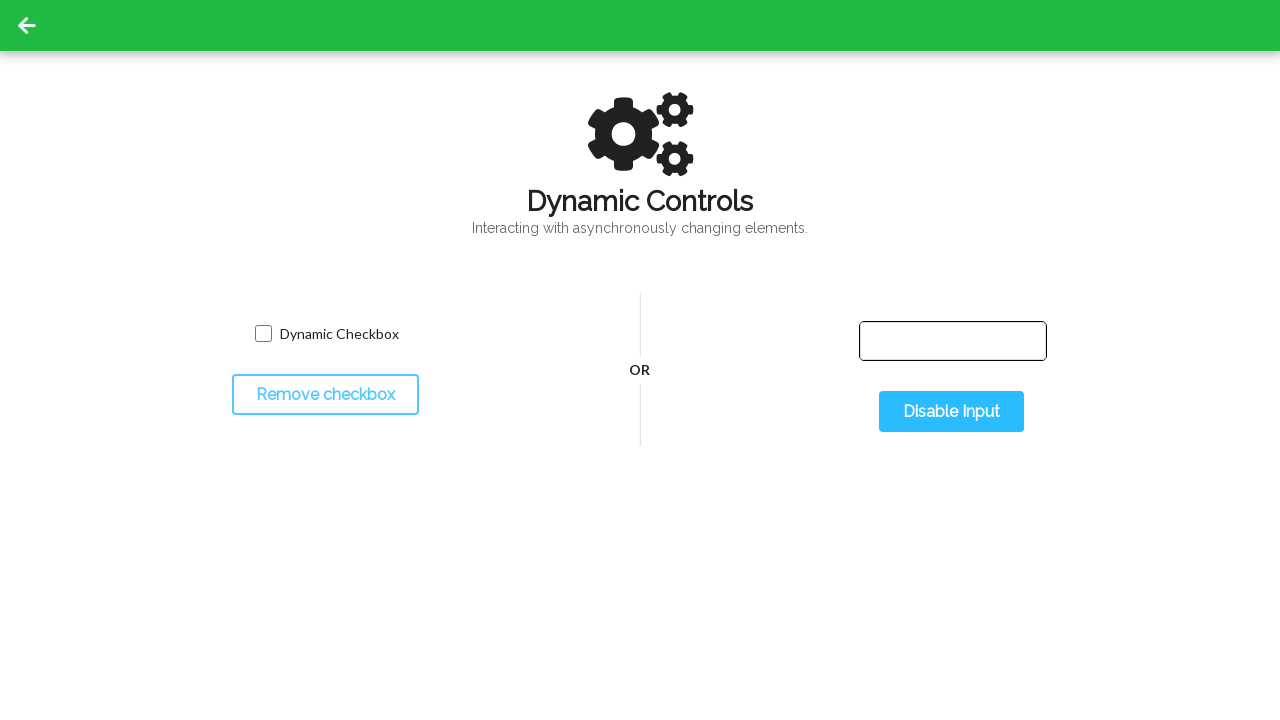

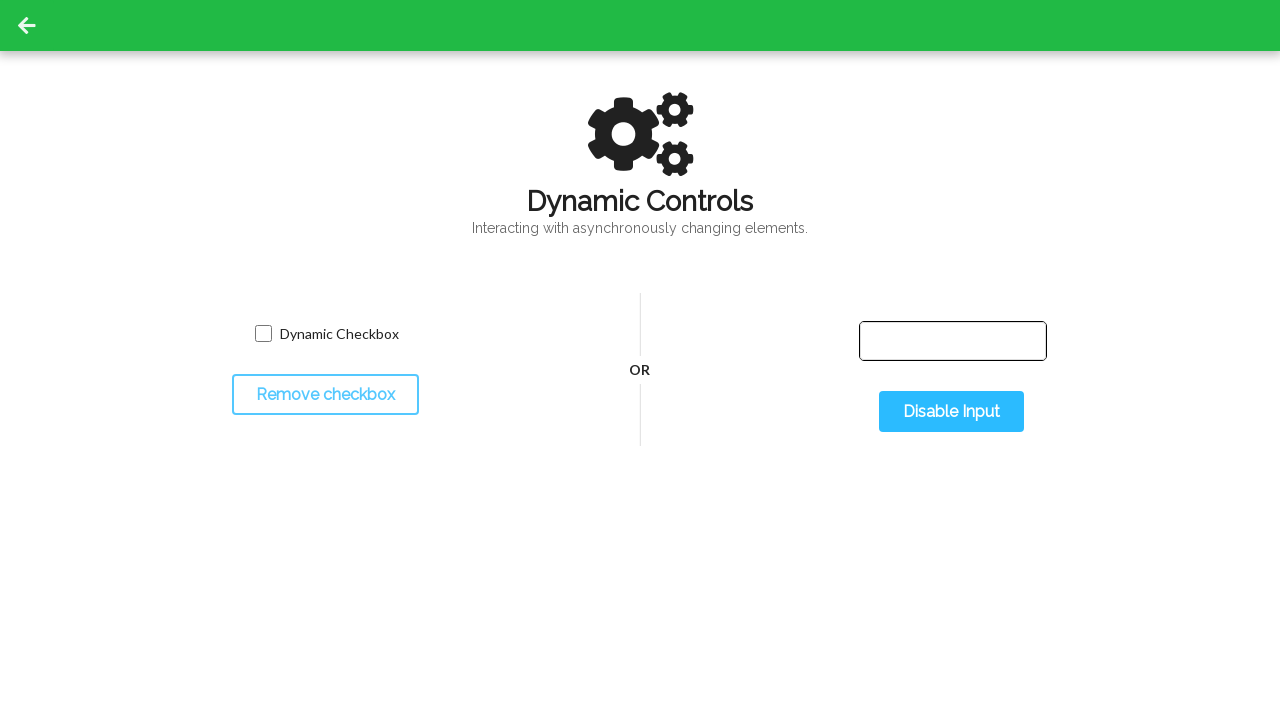